Tests clicking a button that opens 2 new tabs and waits for them to appear

Starting URL: https://www.leafground.com/

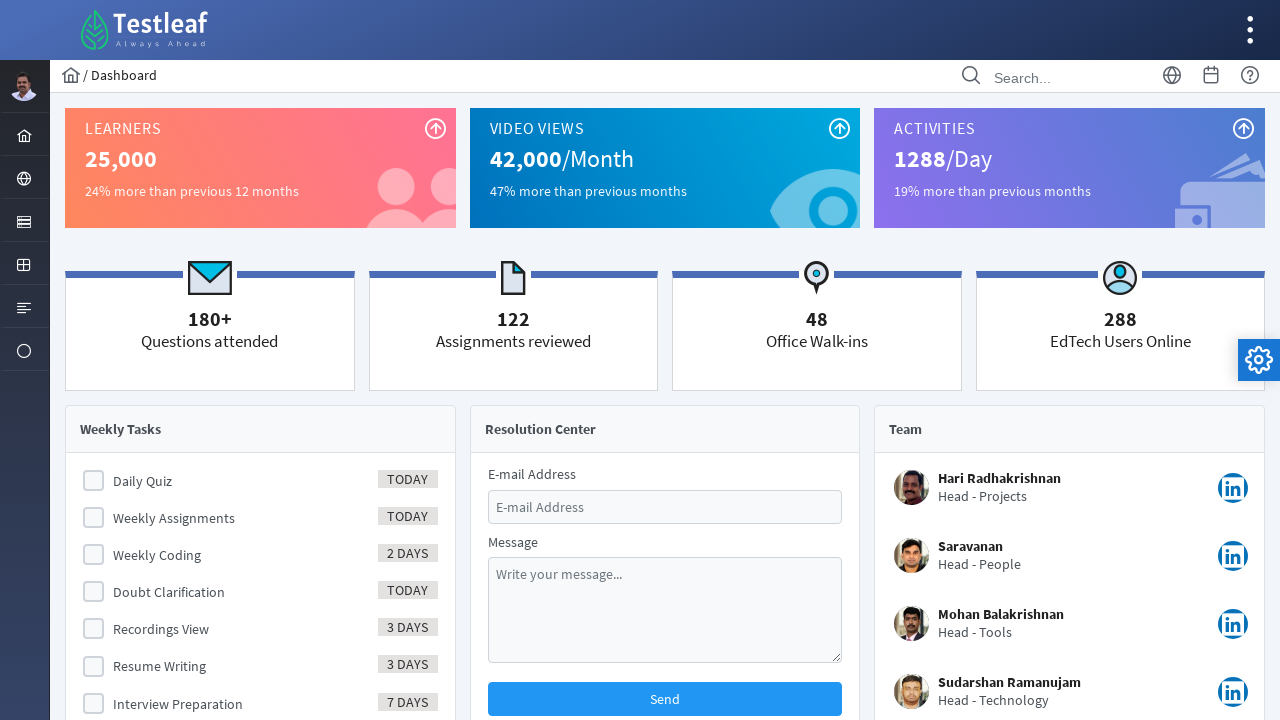

Clicked menu form button to open menu at (24, 178) on #menuform\:j_idt39
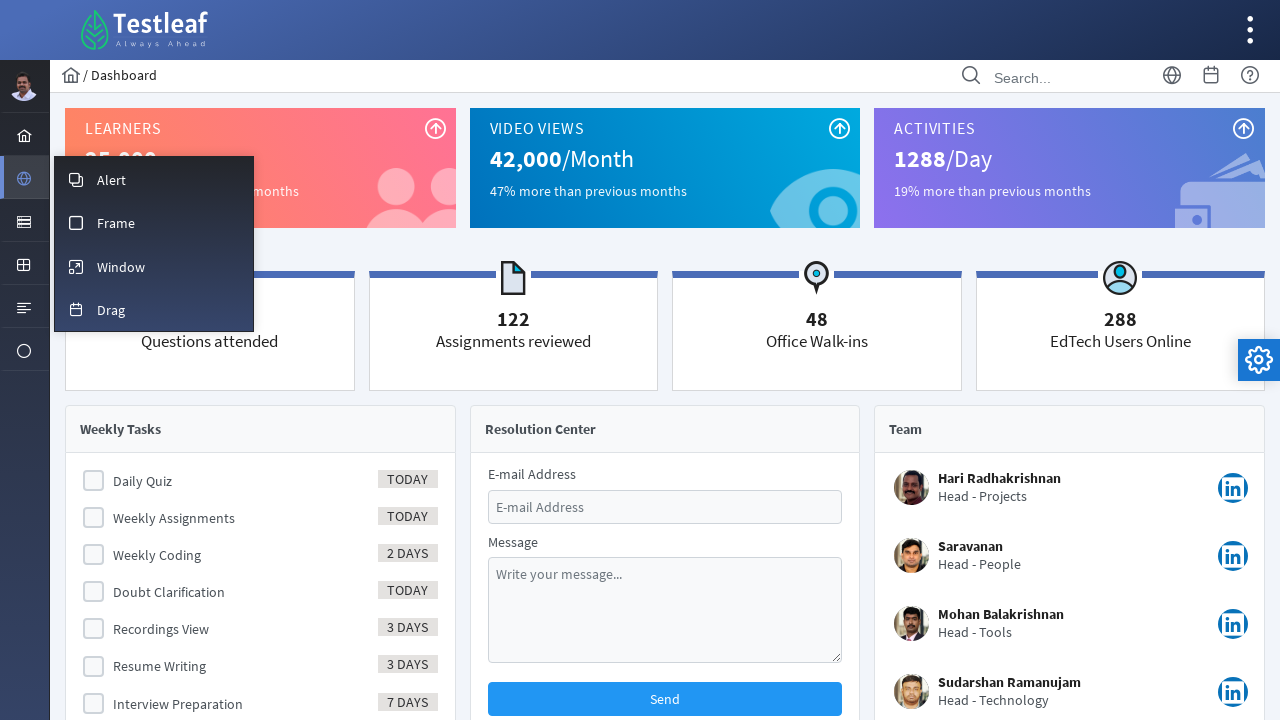

Clicked window menu option at (154, 266) on #menuform\:m_window
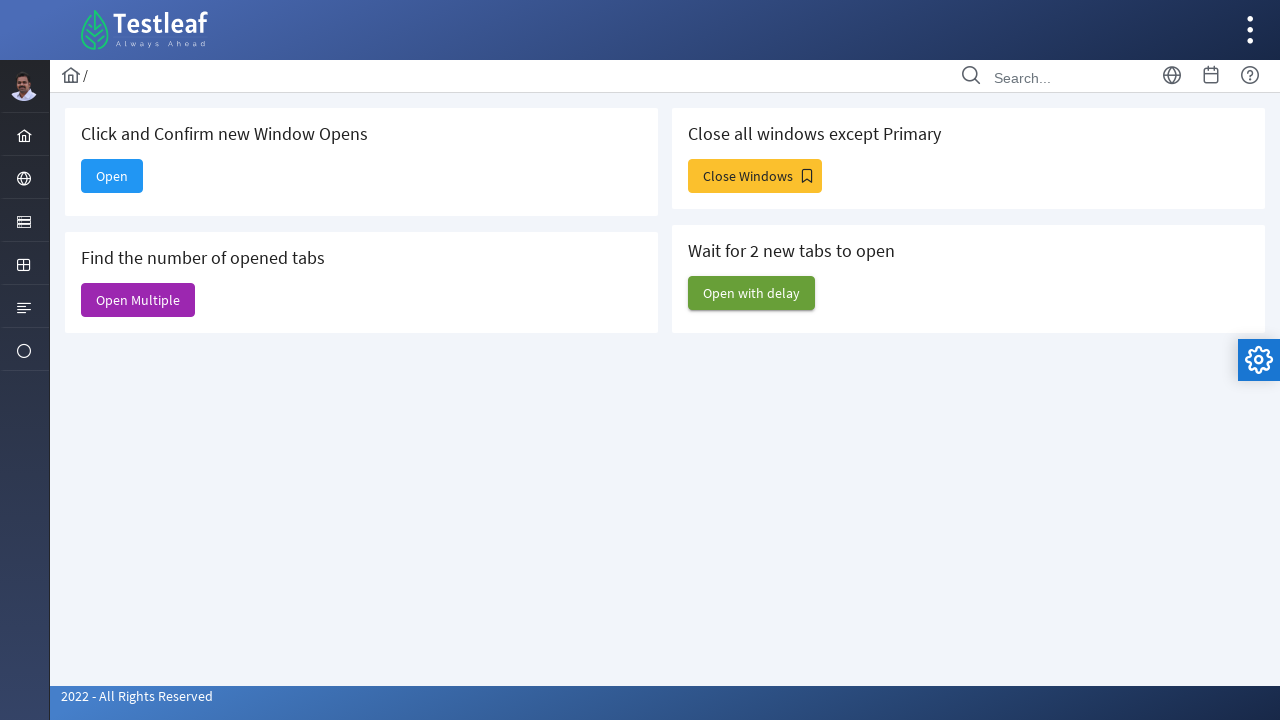

Clicked button to open 2 new tabs at (752, 293) on #j_idt88\:j_idt95
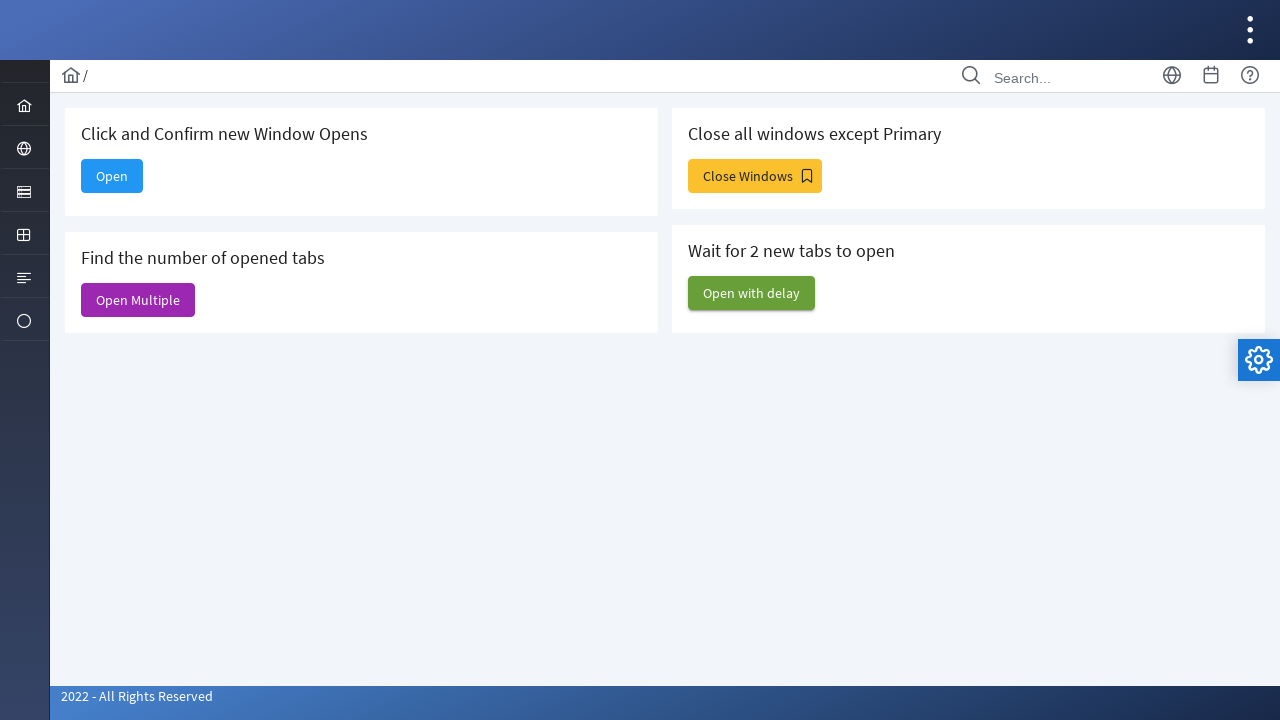

Waited 2000ms for new tabs to open
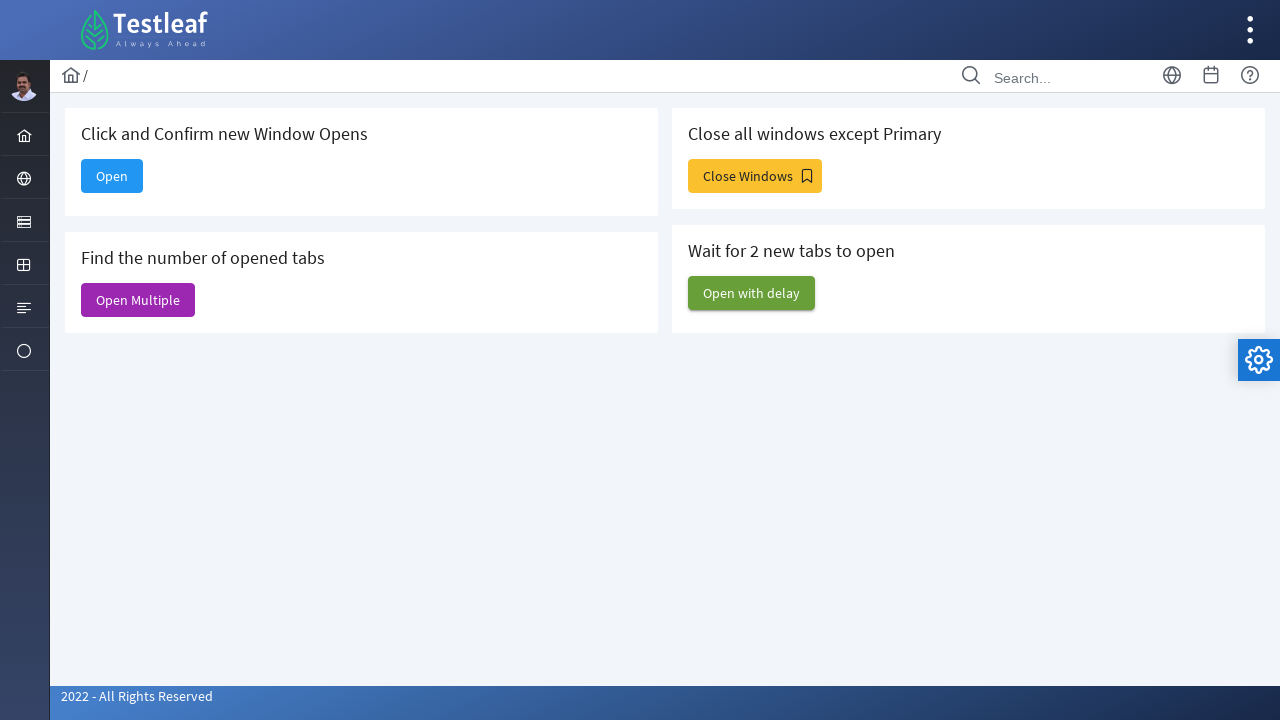

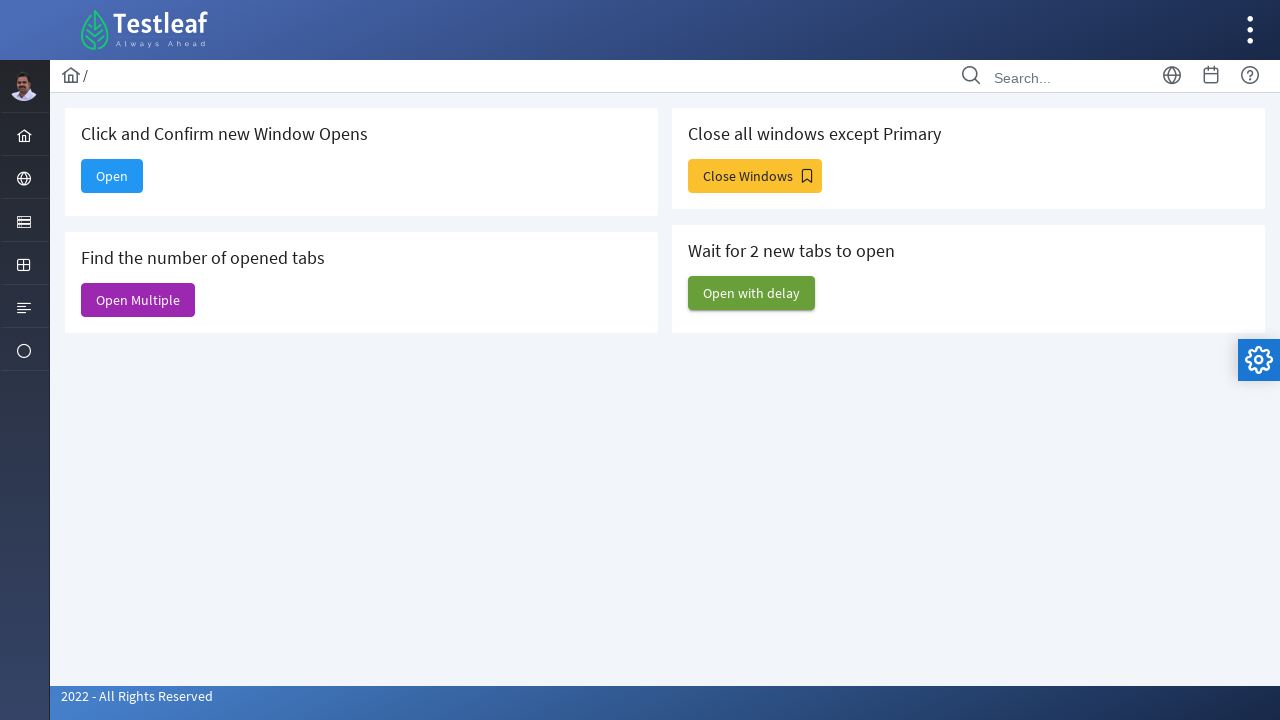